Tests working with multiple browser windows by clicking a link that opens a new window, then switching between windows using window handles (first/last approach) and verifying page titles.

Starting URL: https://the-internet.herokuapp.com/windows

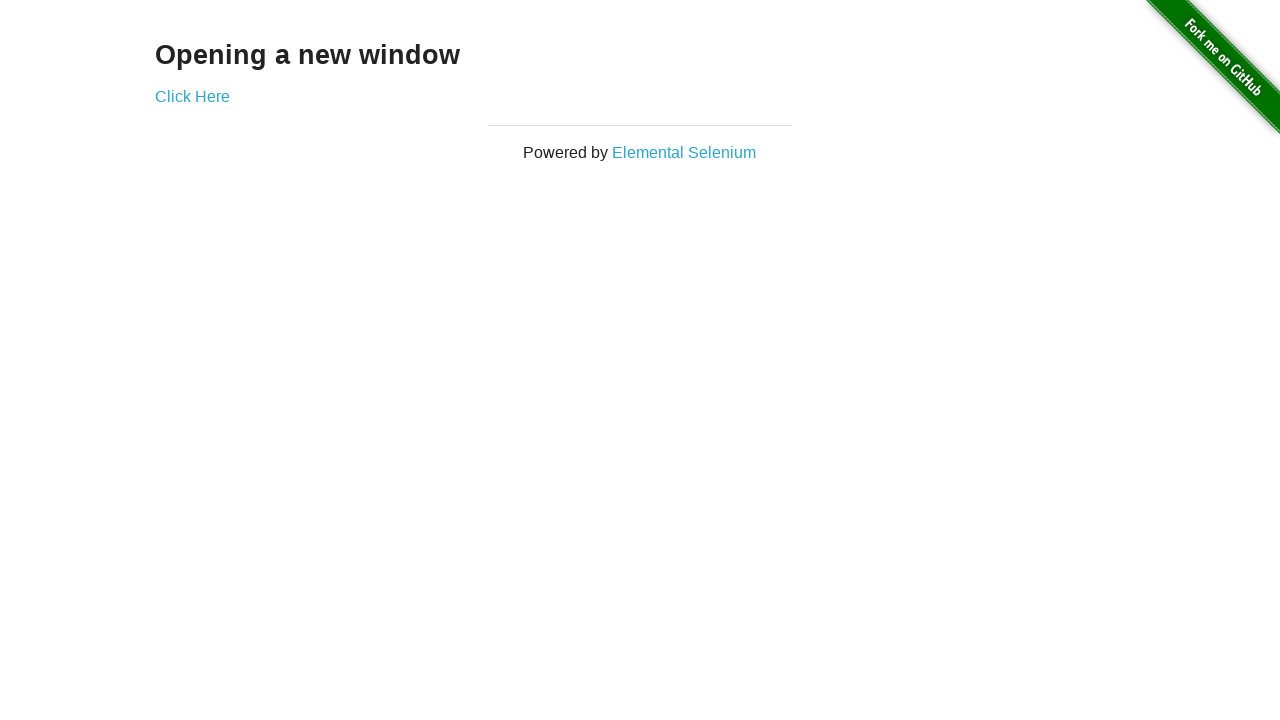

Clicked link to open new window at (192, 96) on .example a
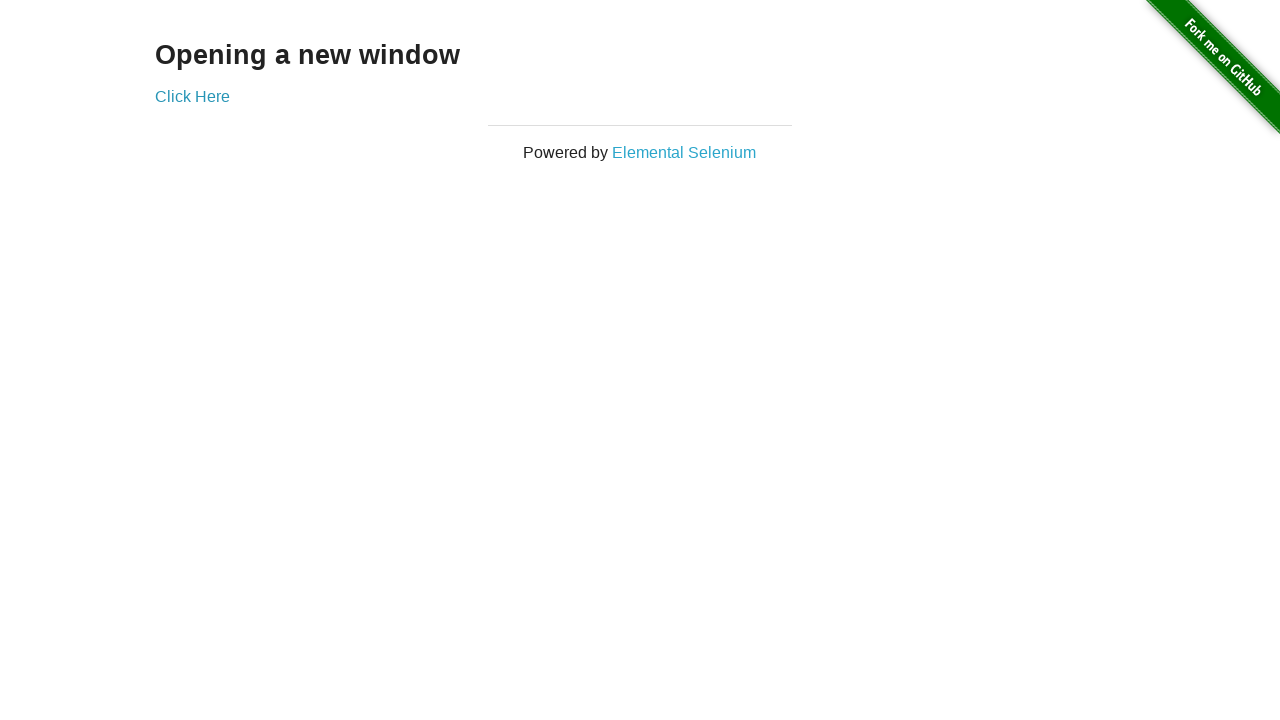

New window opened and captured
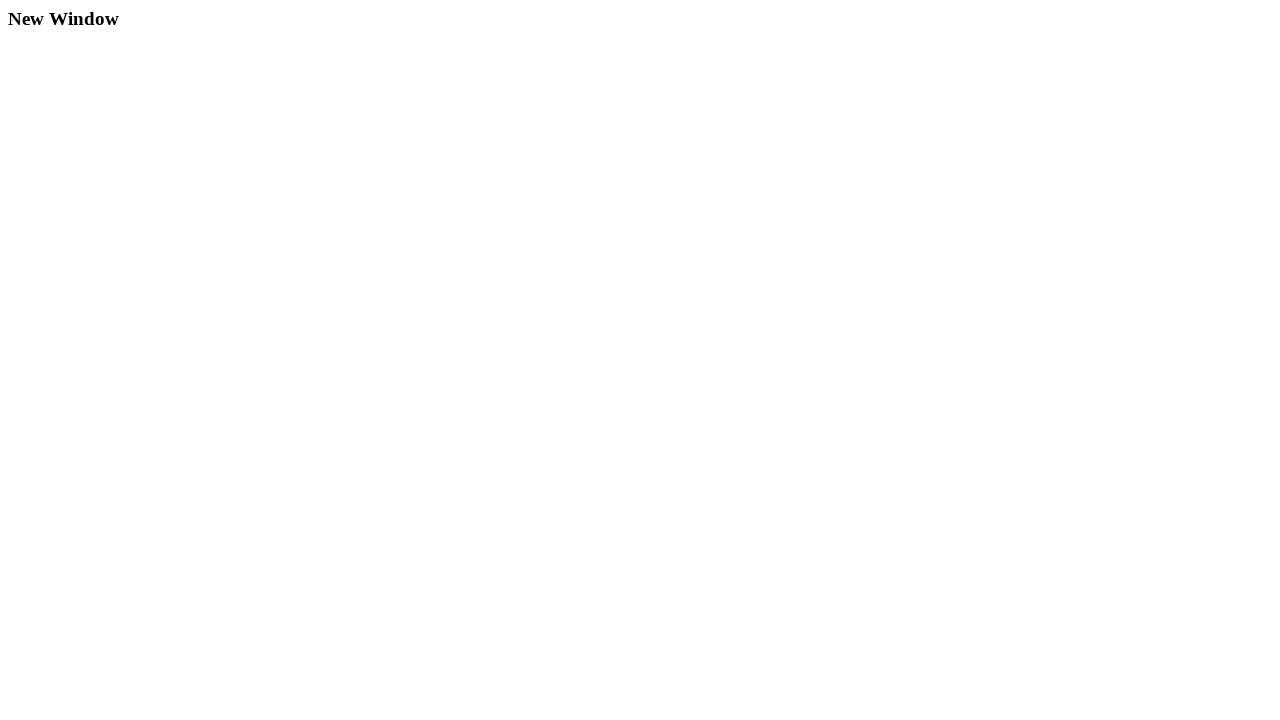

Verified original window title is 'The Internet'
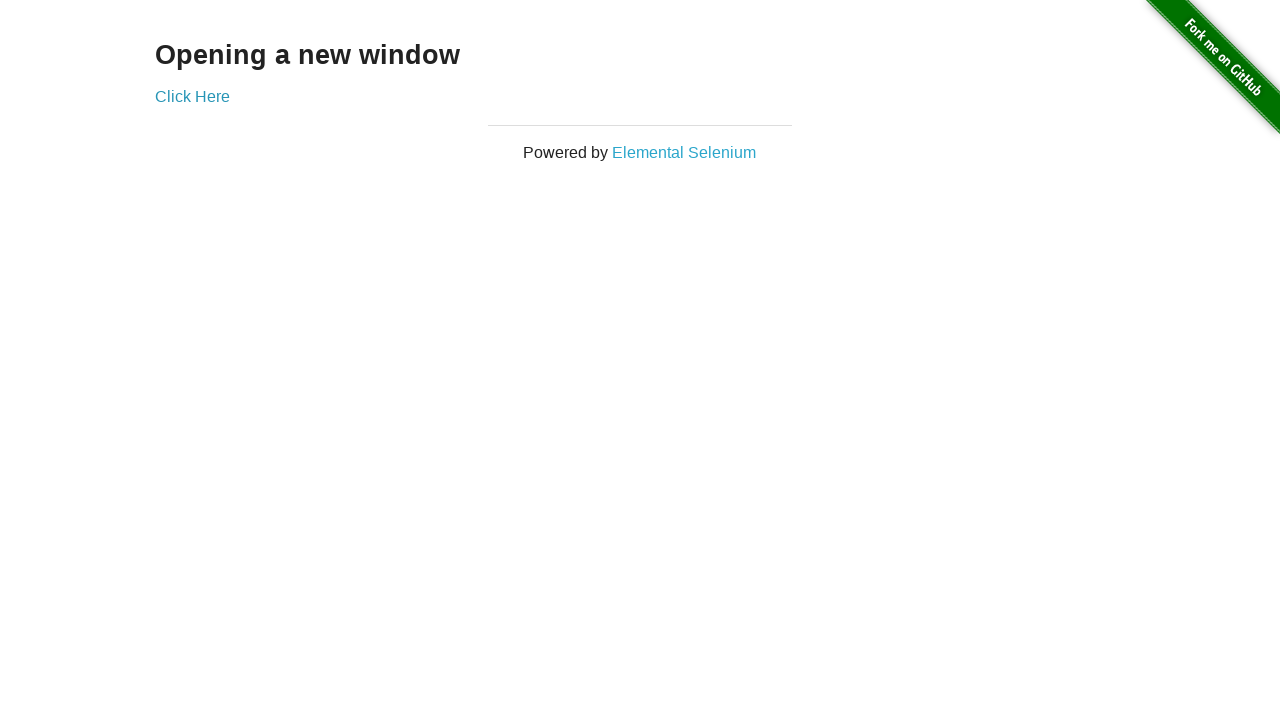

New page finished loading
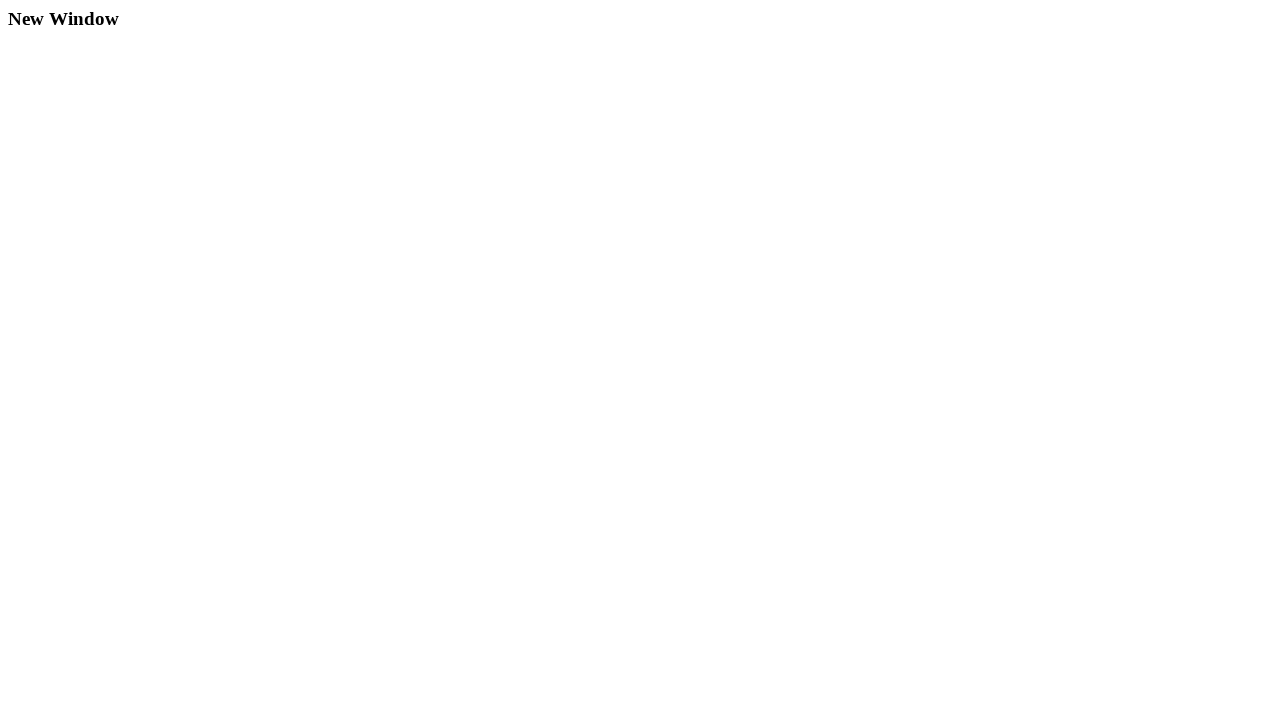

Verified new window title is 'New Window'
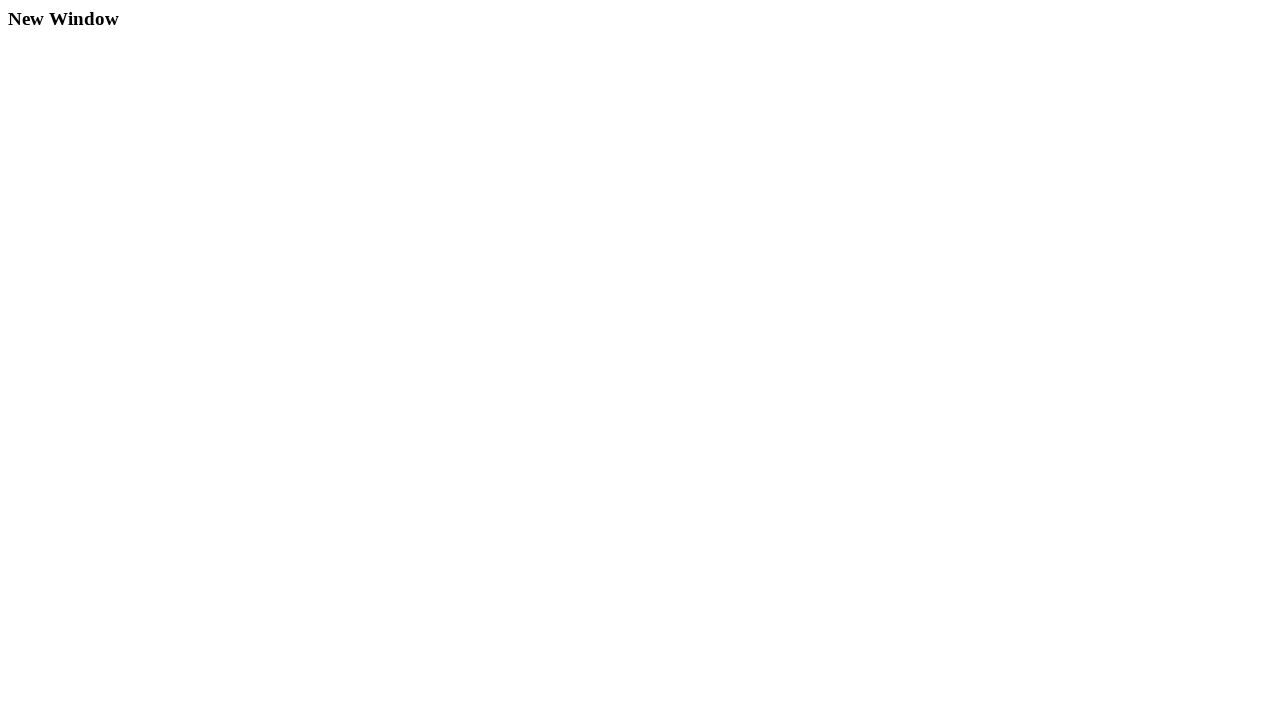

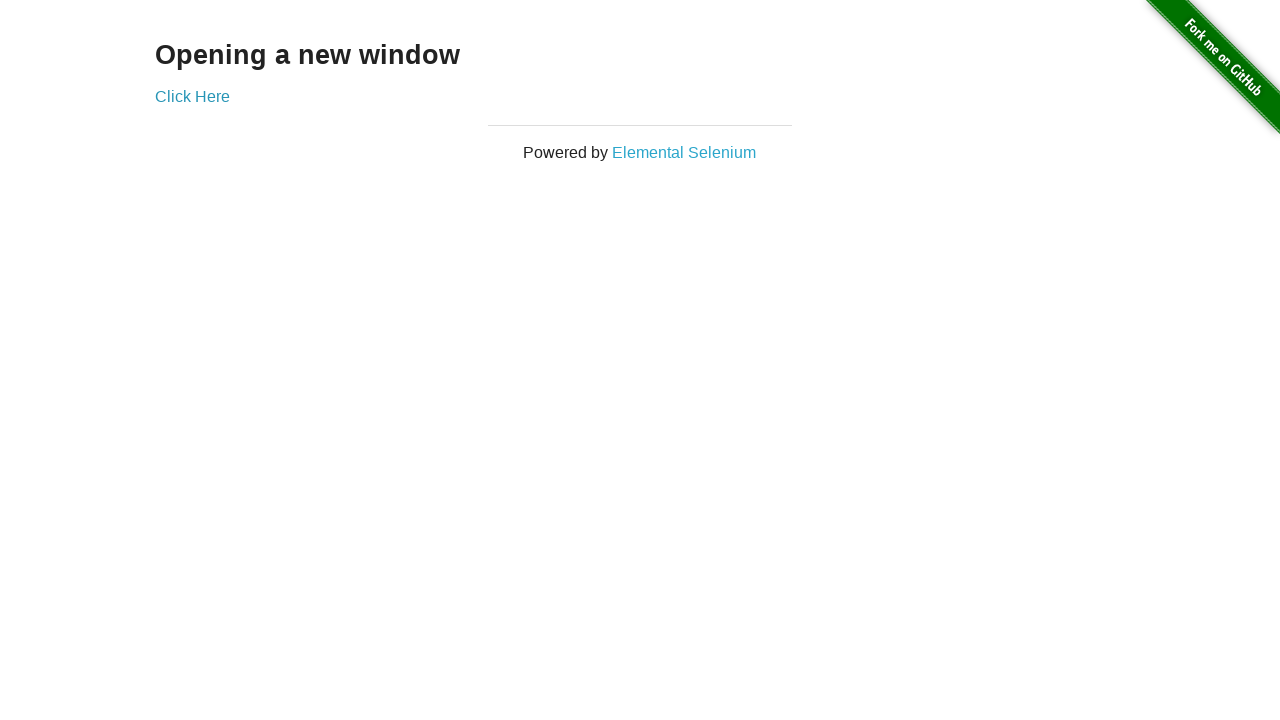